Fills out a multi-step form (personal info, address, and payment details) with randomly generated data including name, phone, email, address (CEP, street, city, state), and credit card information, then modifies all paragraph elements on the confirmation page.

Starting URL: https://onfly-rpa-forms-62njbv2kbq-uc.a.run.app/

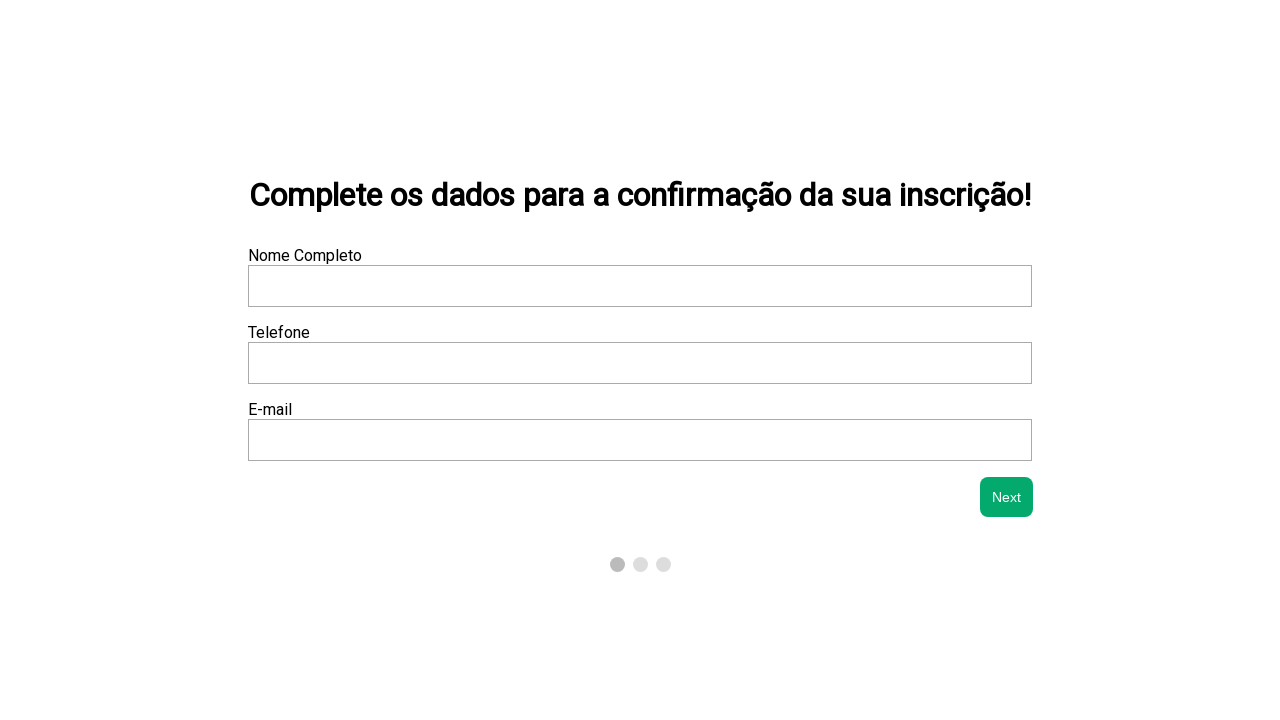

Filled name field with randomly generated full name on xpath=/html/body/div/div[2]/form/div[1]/div[1]/input
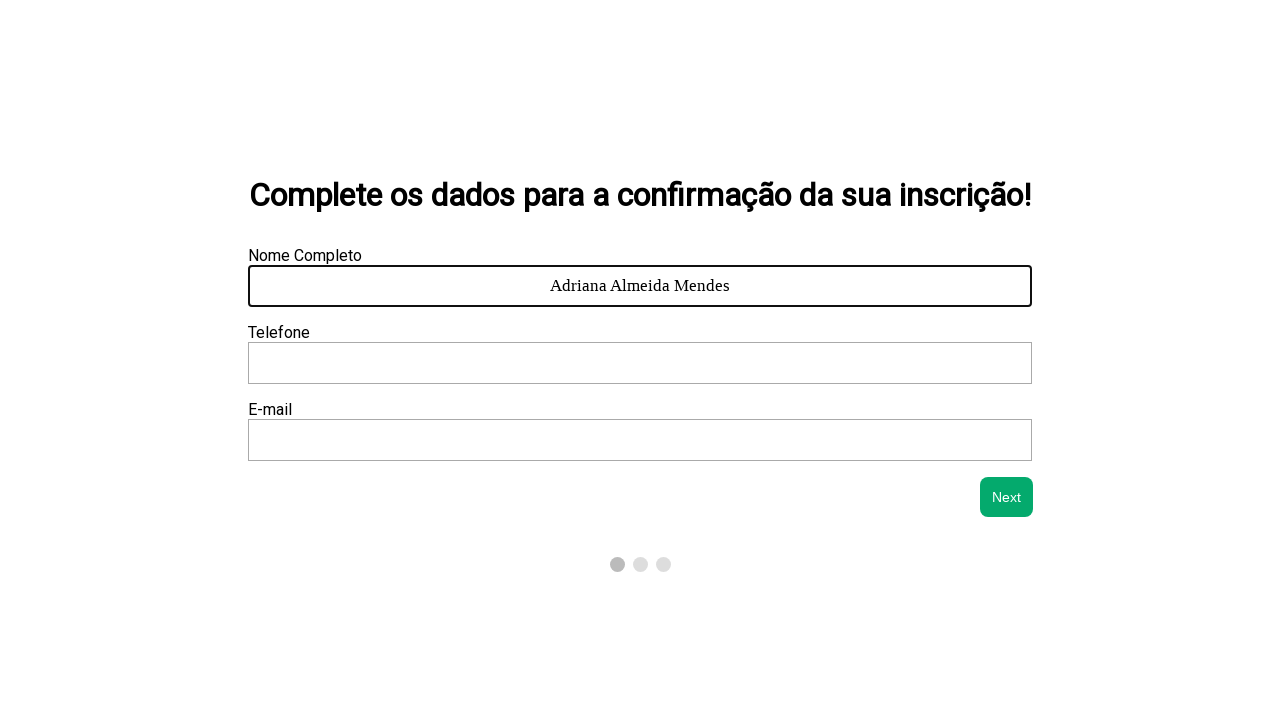

Filled phone field with randomly generated Brazilian phone number on xpath=/html/body/div/div[2]/form/div[1]/div[2]/input
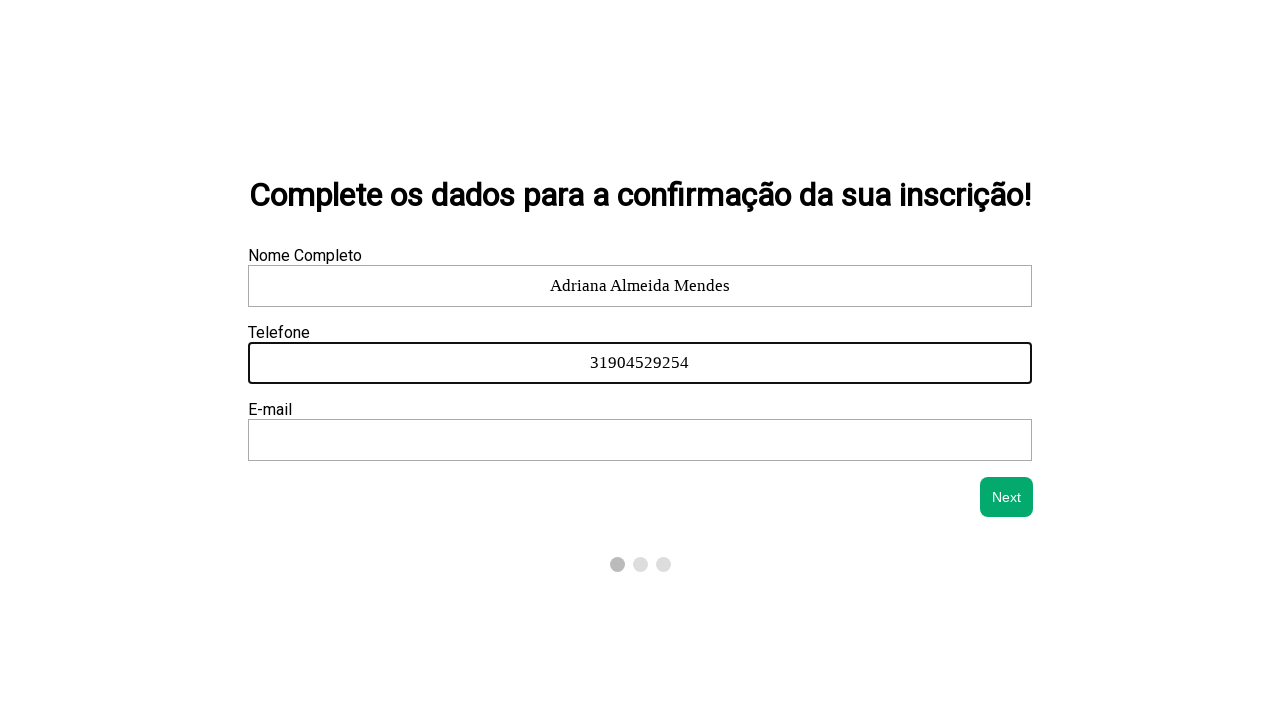

Filled email field on xpath=/html/body/div/div[2]/form/div[1]/div[3]/input
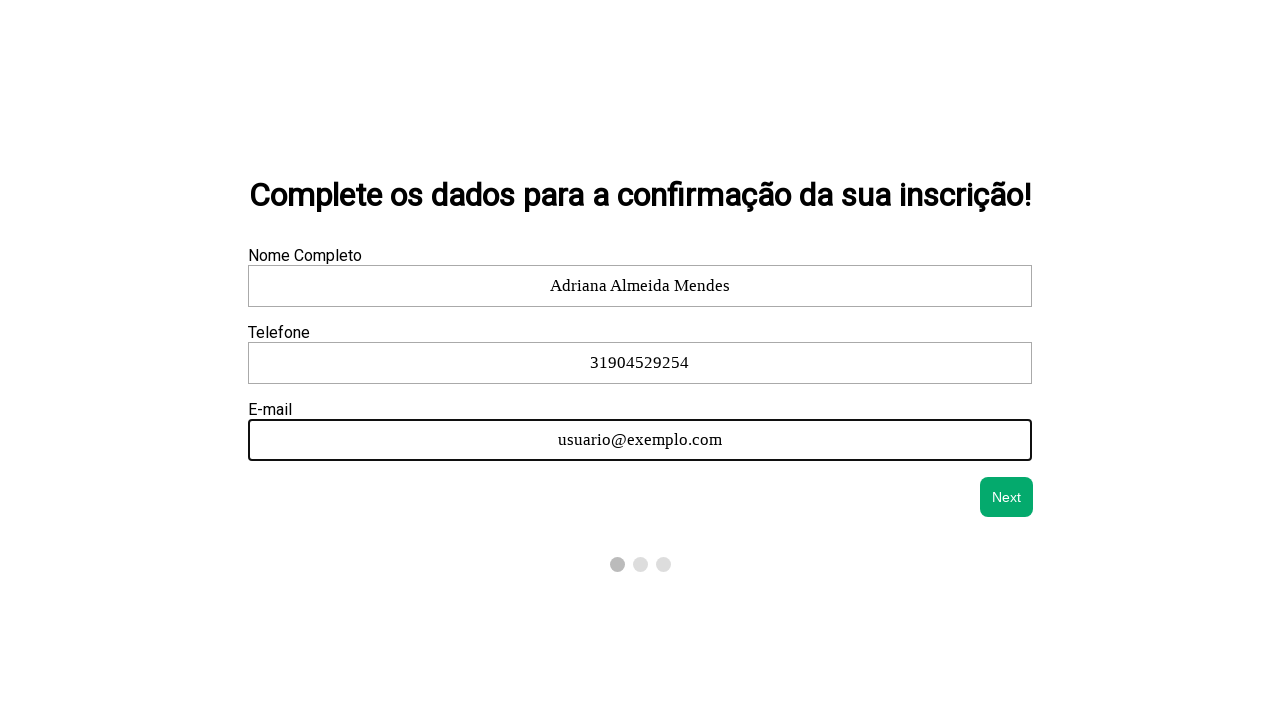

Clicked next button to proceed to address information step at (1007, 497) on xpath=/html/body/div/div[2]/form/div[4]/button[2]
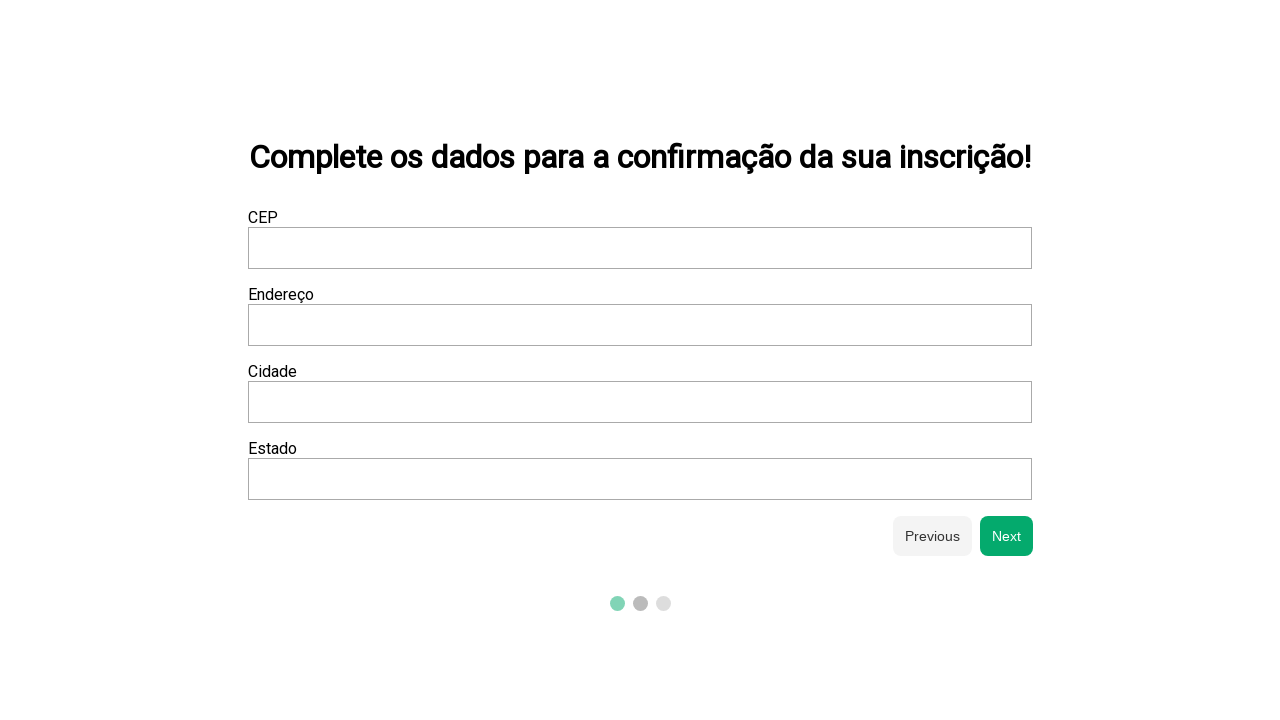

Waited for address form to load
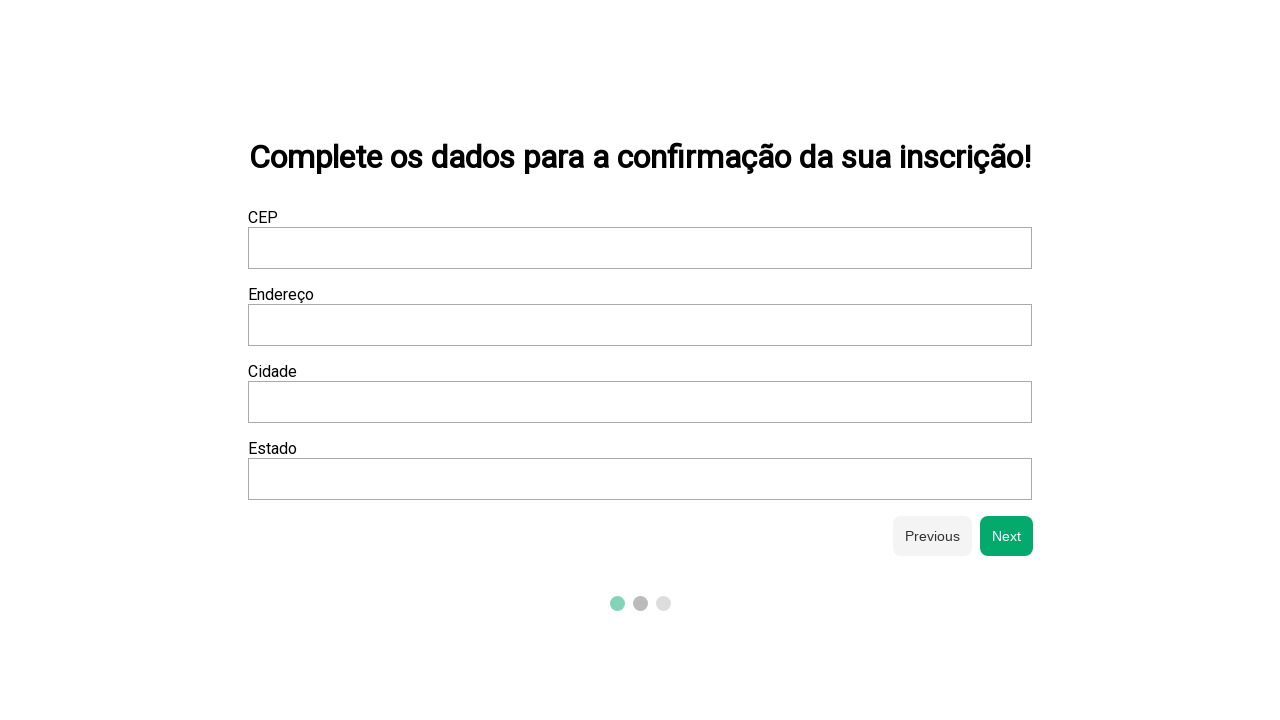

Filled CEP field with randomly selected address code on xpath=/html/body/div/div[2]/form/div[2]/div[1]/input
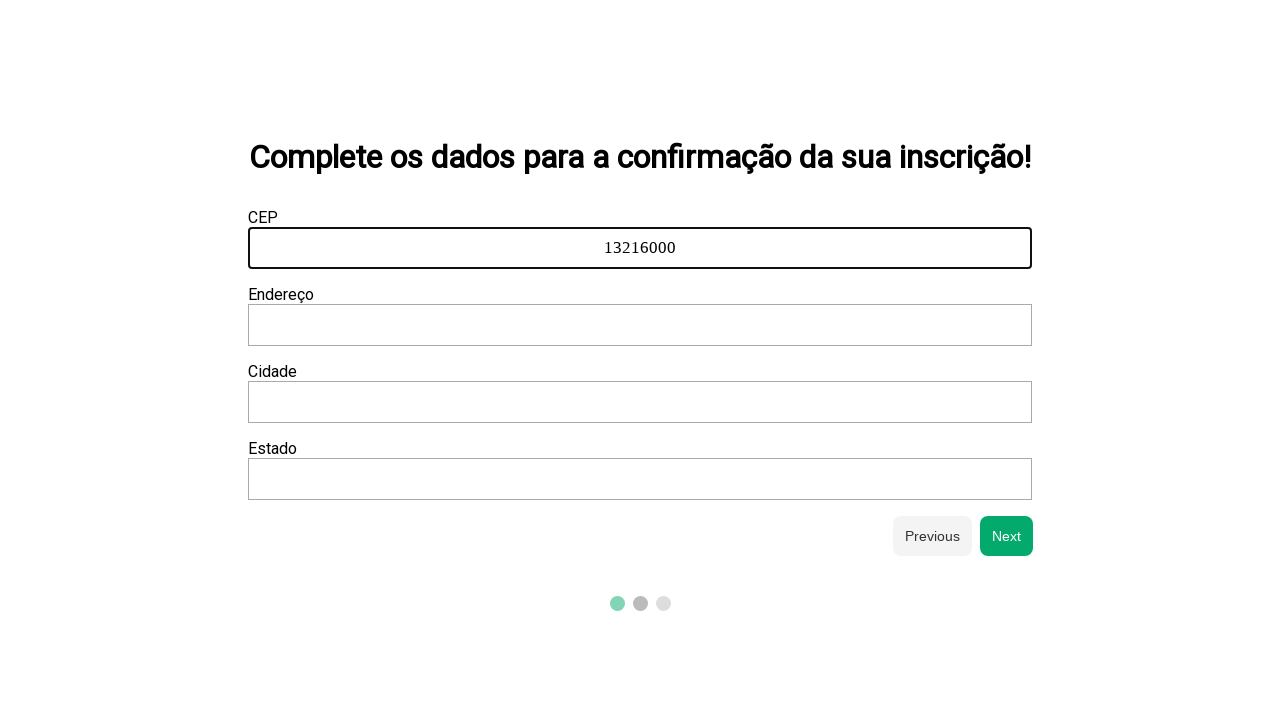

Filled street address field with randomly generated street and house number on xpath=/html/body/div/div[2]/form/div[2]/div[2]/input
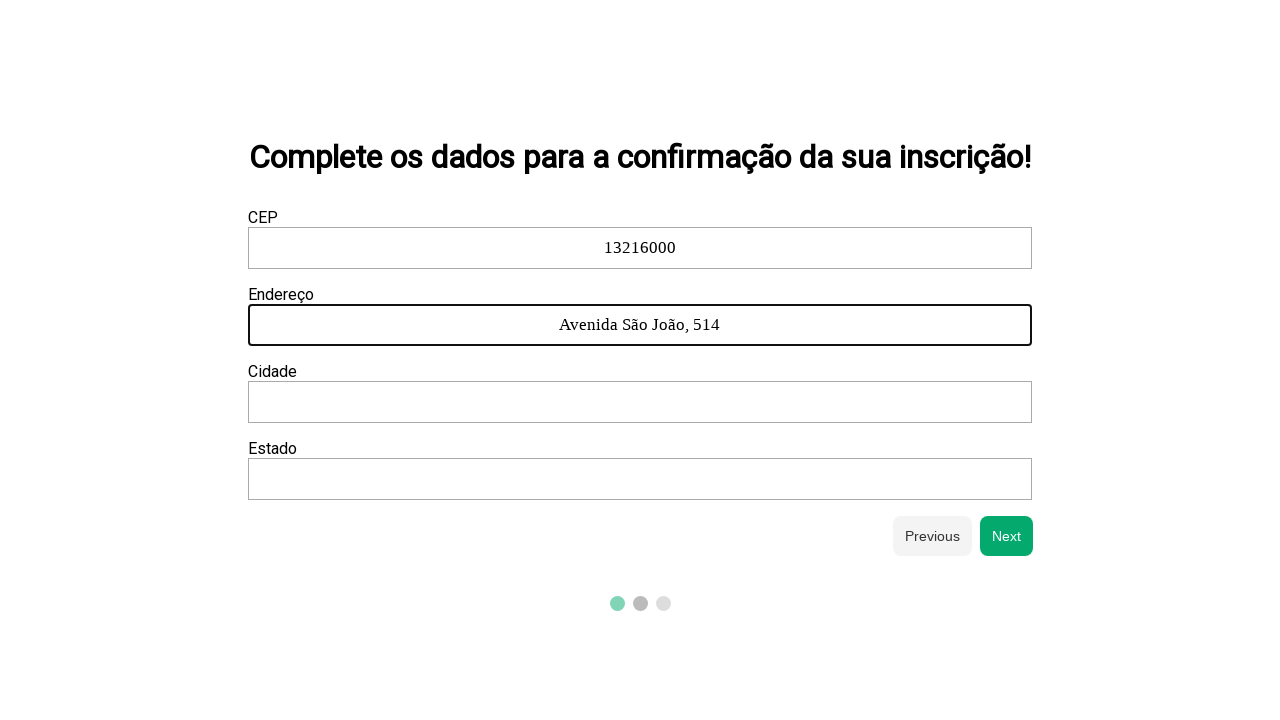

Filled city field with randomly selected city on xpath=/html/body/div/div[2]/form/div[2]/div[3]/input
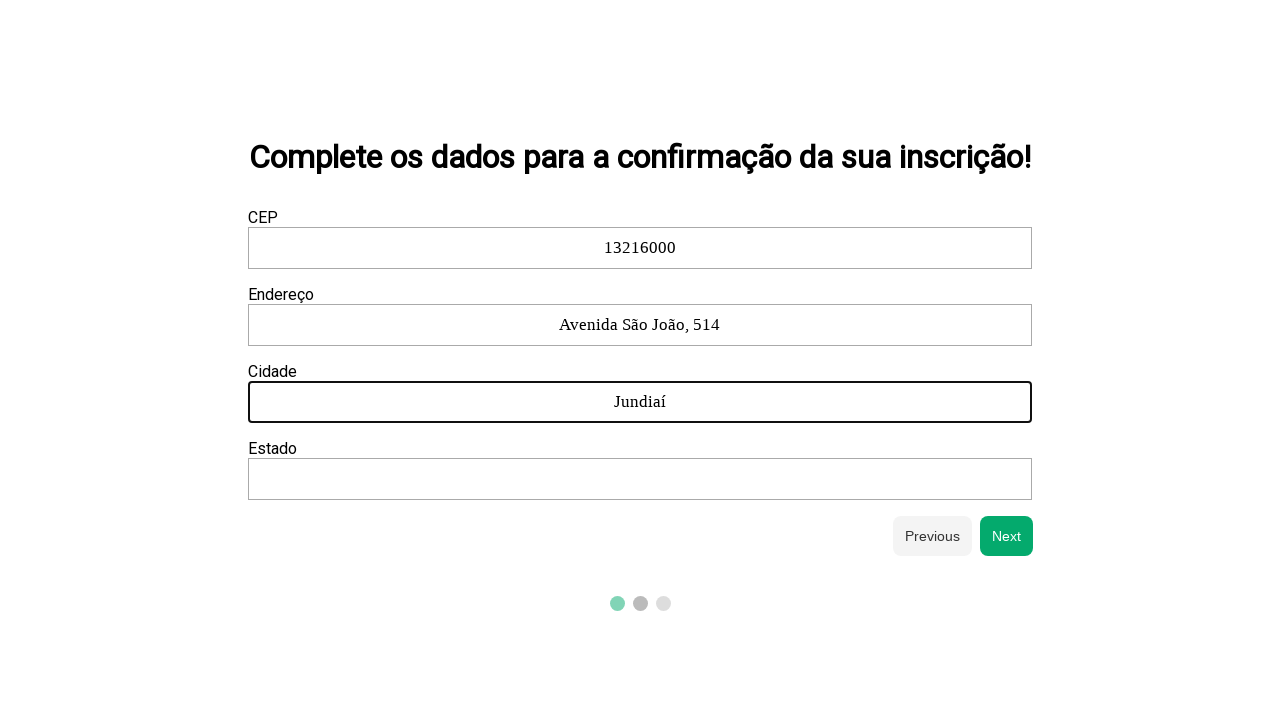

Filled state field with randomly selected state abbreviation on xpath=/html/body/div/div[2]/form/div[2]/div[4]/input
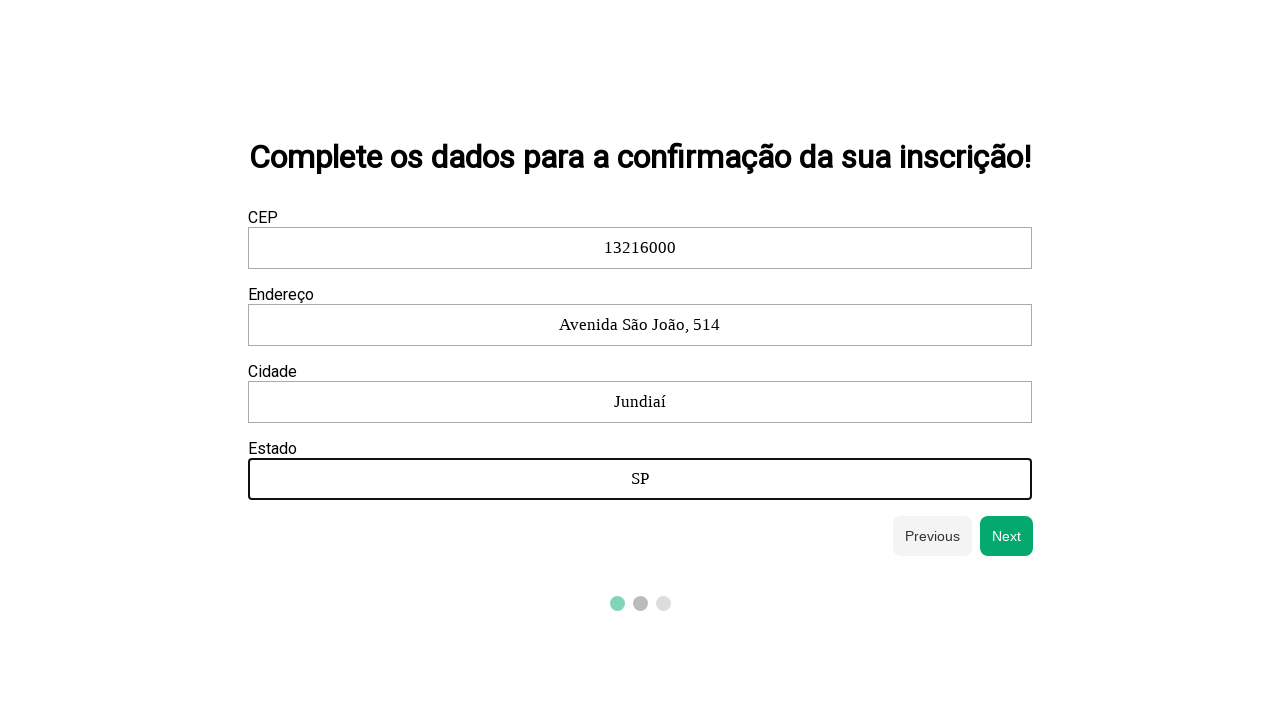

Clicked next button to proceed to payment information step at (1007, 536) on xpath=/html/body/div/div[2]/form/div[4]/button[2]
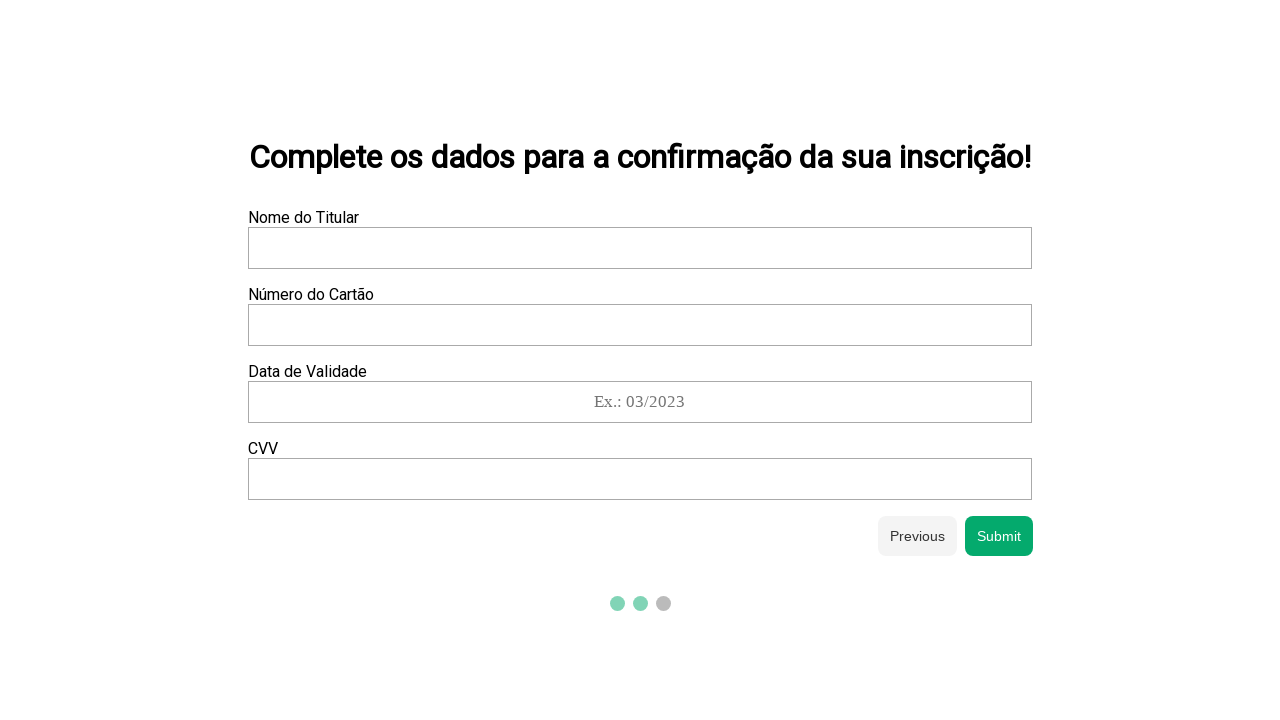

Waited for payment form to load
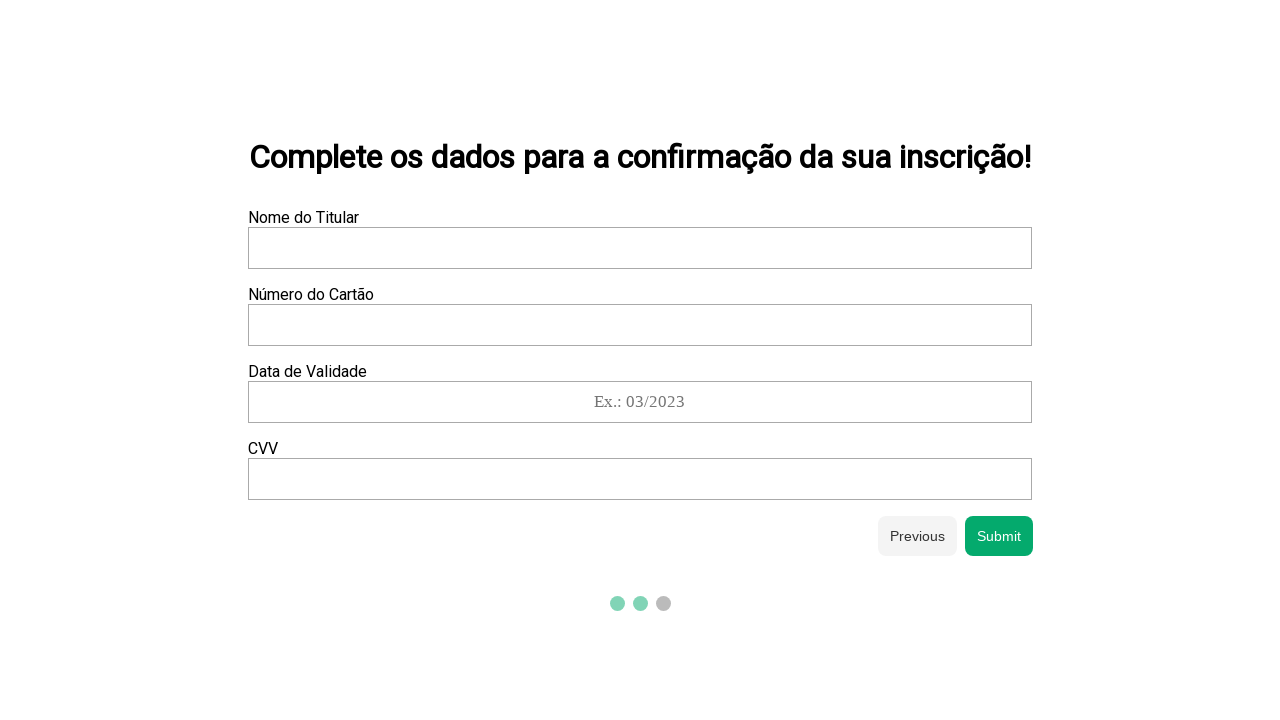

Filled cardholder name field on xpath=/html/body/div/div[2]/form/div[3]/div[1]/input
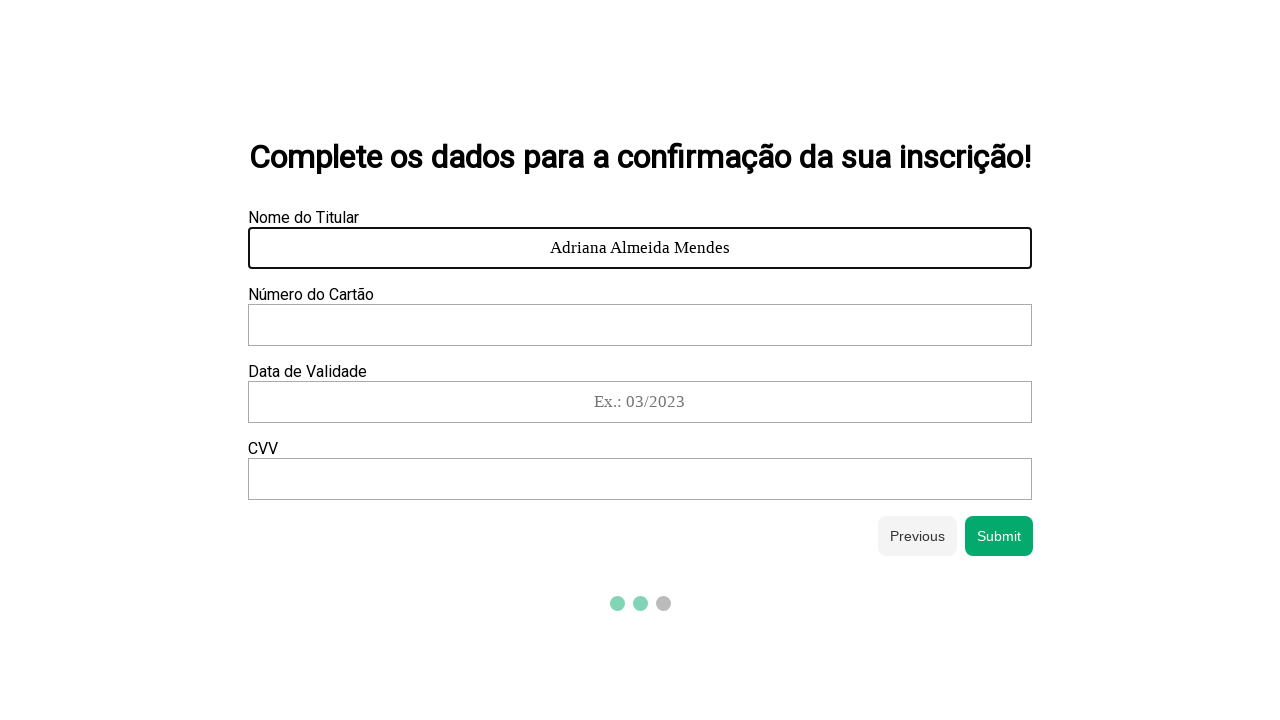

Filled credit card number field with randomly generated card number on xpath=/html/body/div/div[2]/form/div[3]/div[2]/input
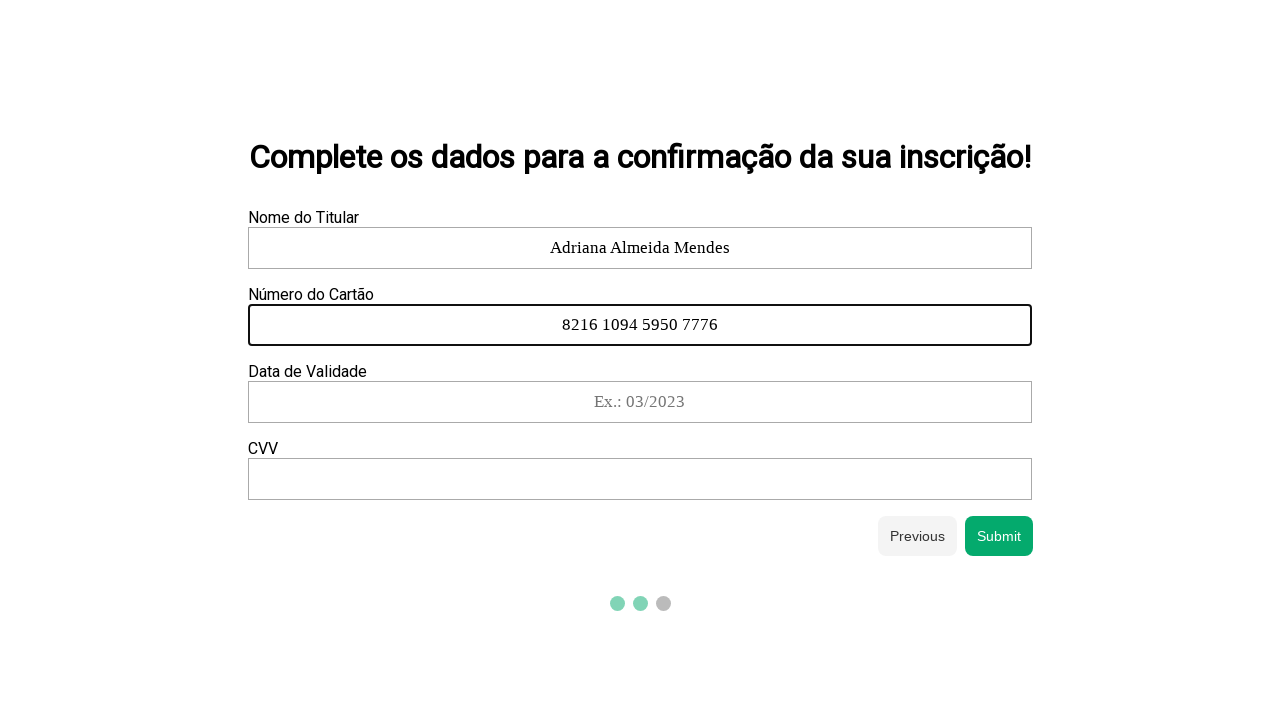

Filled card expiry date field with randomly generated date on xpath=/html/body/div/div[2]/form/div[3]/div[3]/input
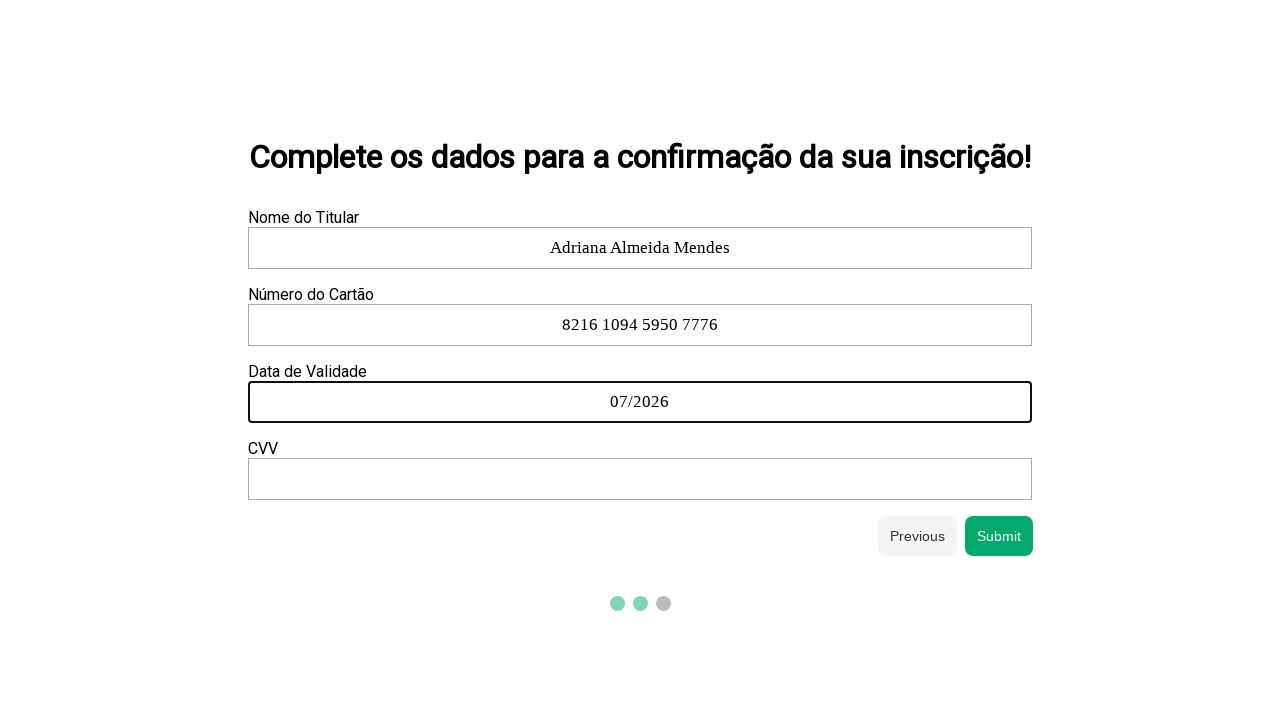

Filled CVV field with randomly generated security code on xpath=/html/body/div/div[2]/form/div[3]/div[4]/input
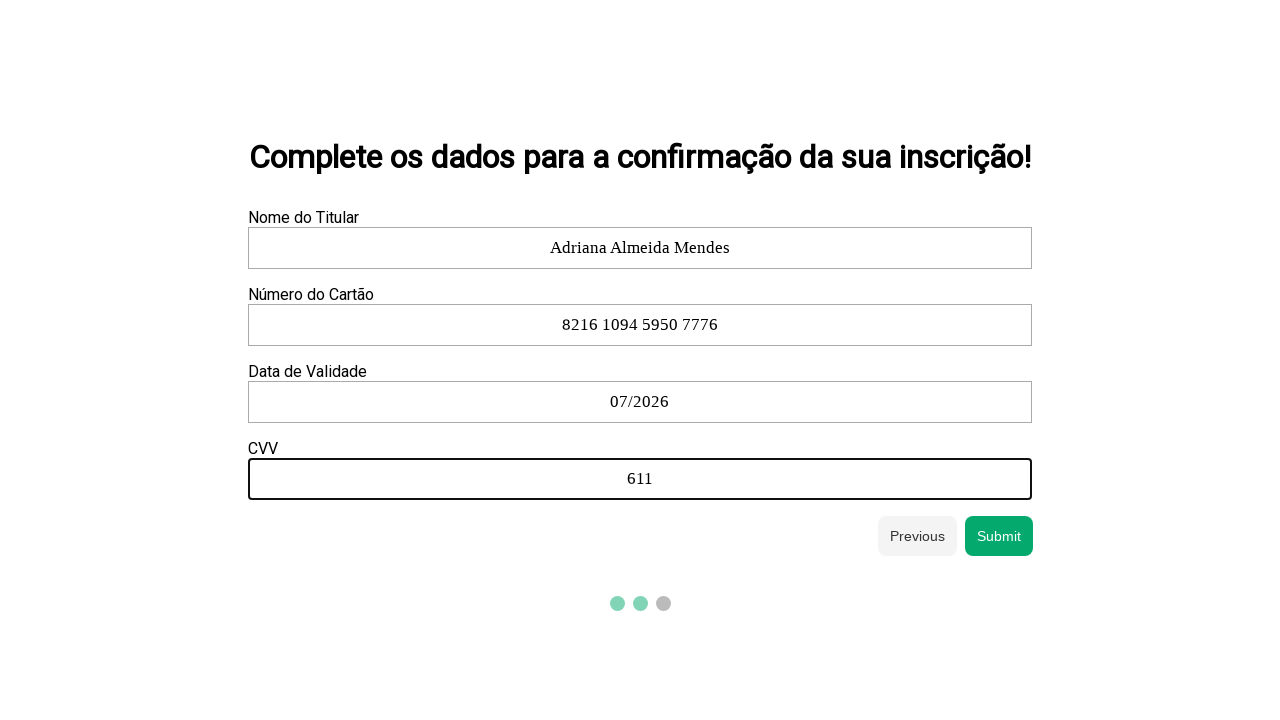

Clicked submit button to complete form submission at (999, 536) on xpath=/html/body/div/div[2]/form/div[4]/button[2]
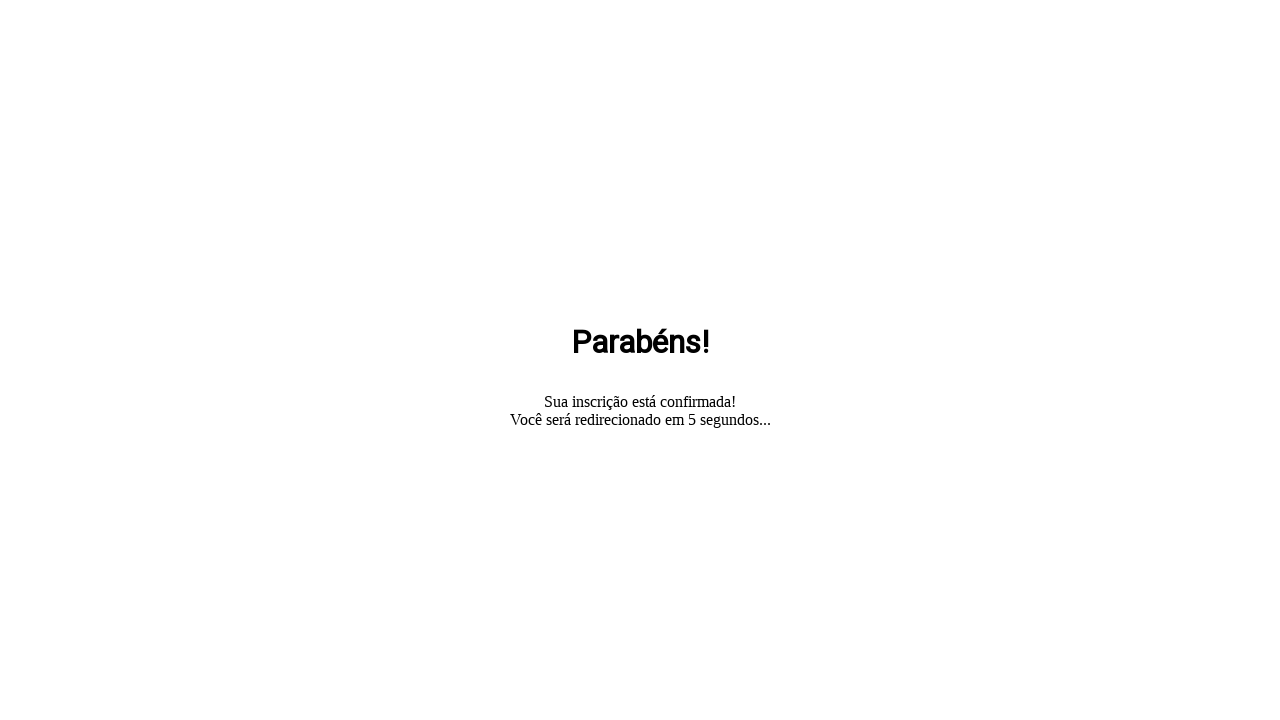

Waited for confirmation page to fully load
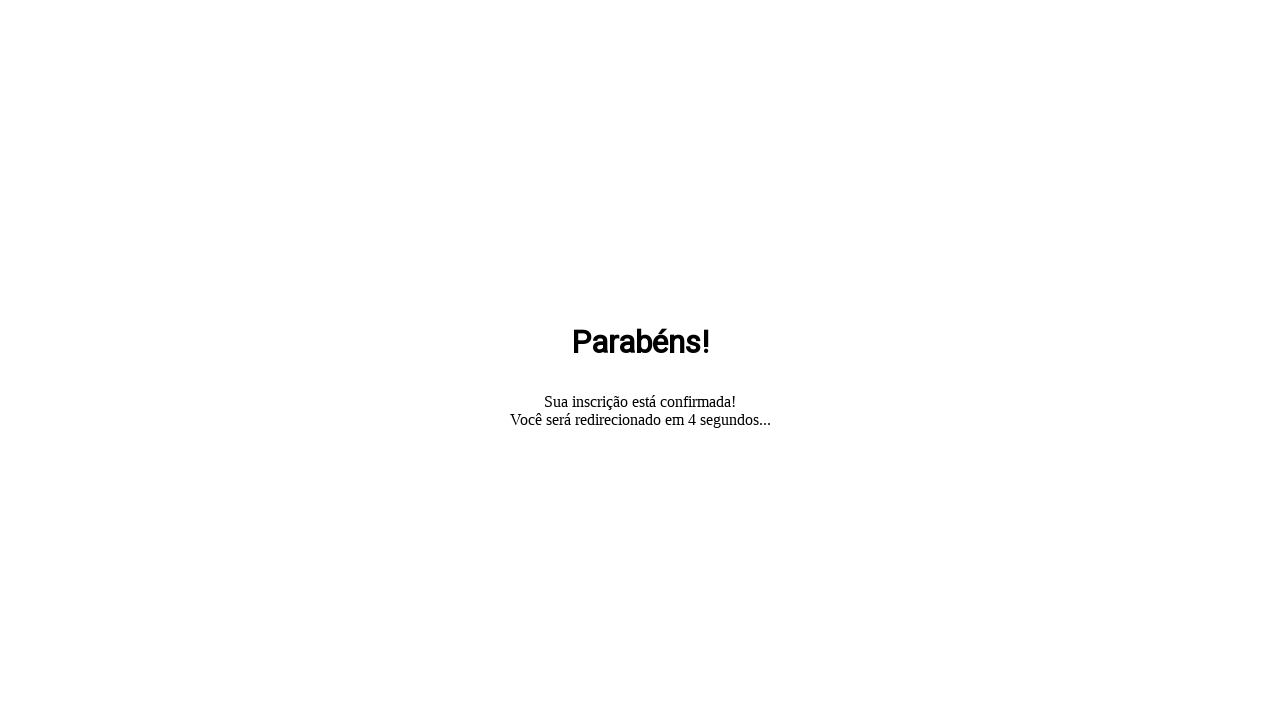

Modified all paragraph elements on confirmation page to display 'Texto alterado'
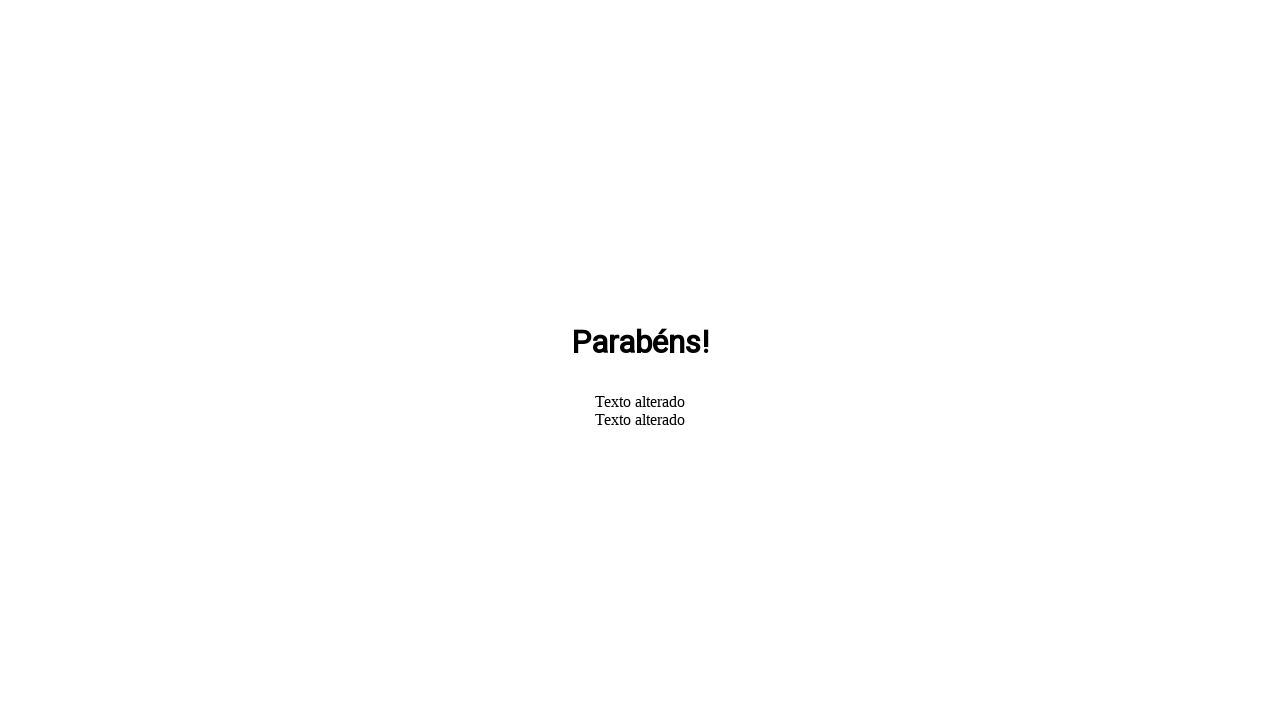

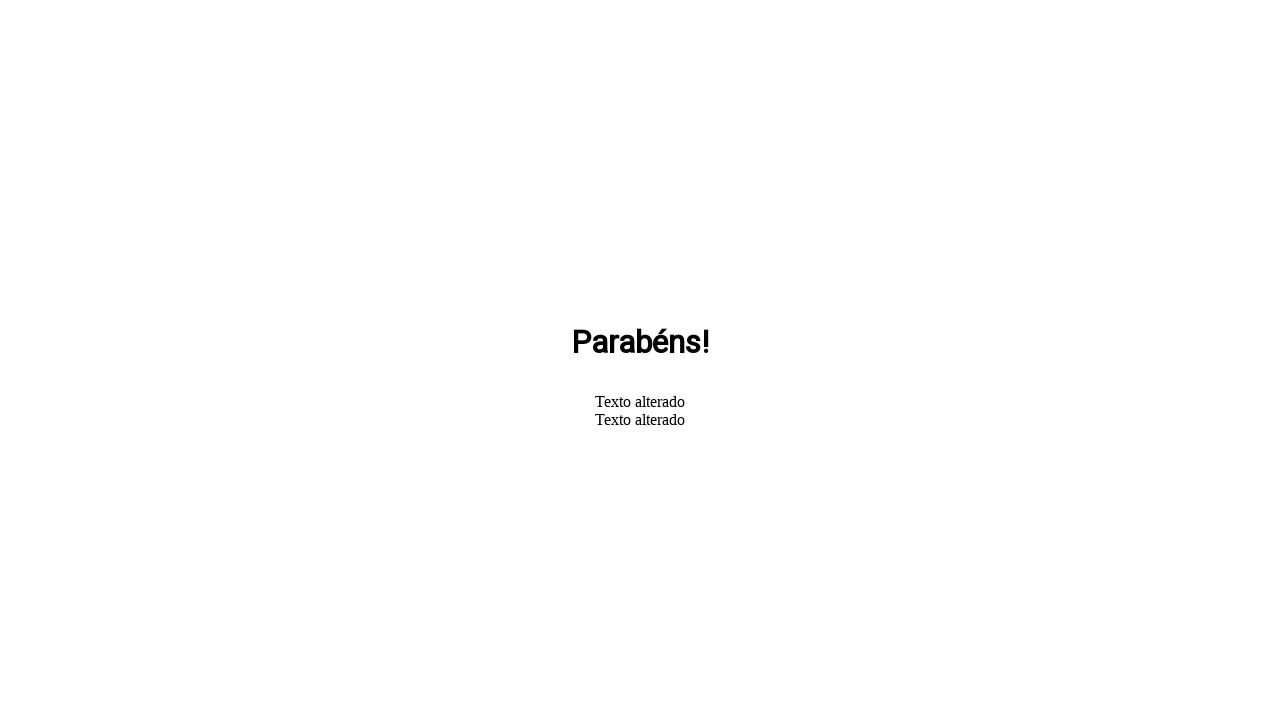